Tests table interaction by verifying table structure (columns and rows), reading cell values, clicking on a table header to sort, and reading cell values after sorting

Starting URL: https://v1.training-support.net/selenium/tables

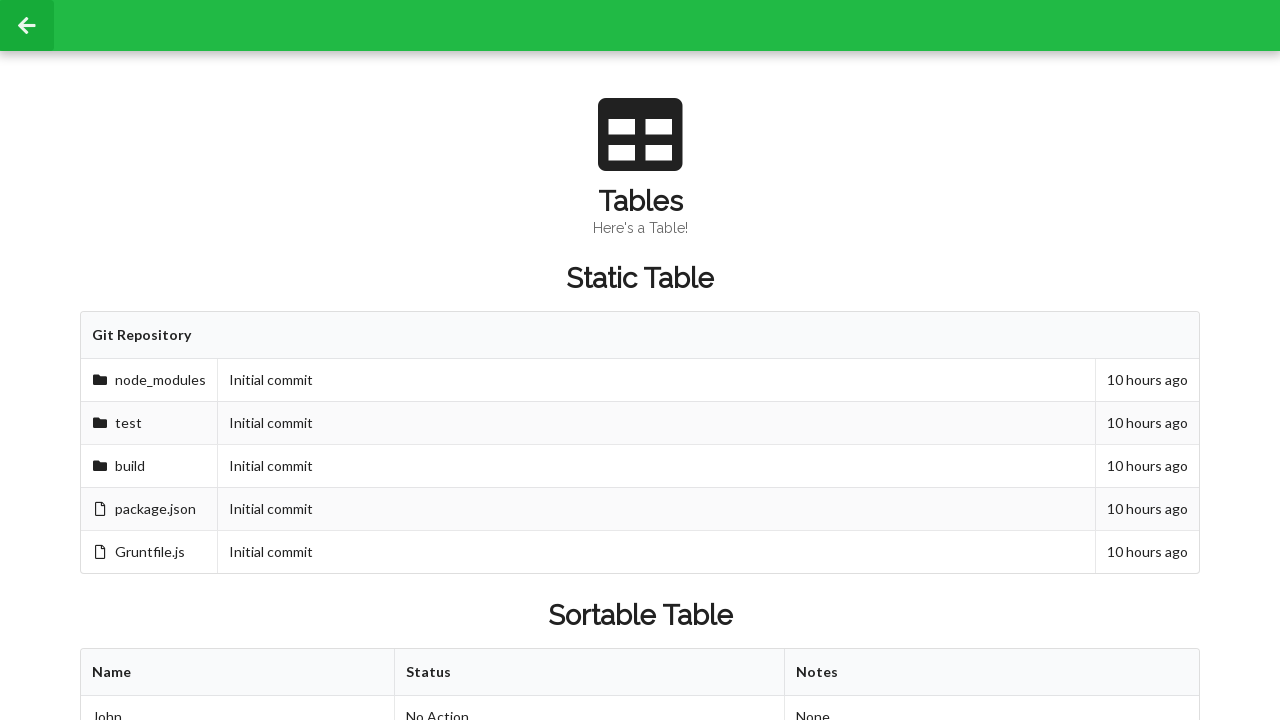

Waited for sortable table to load
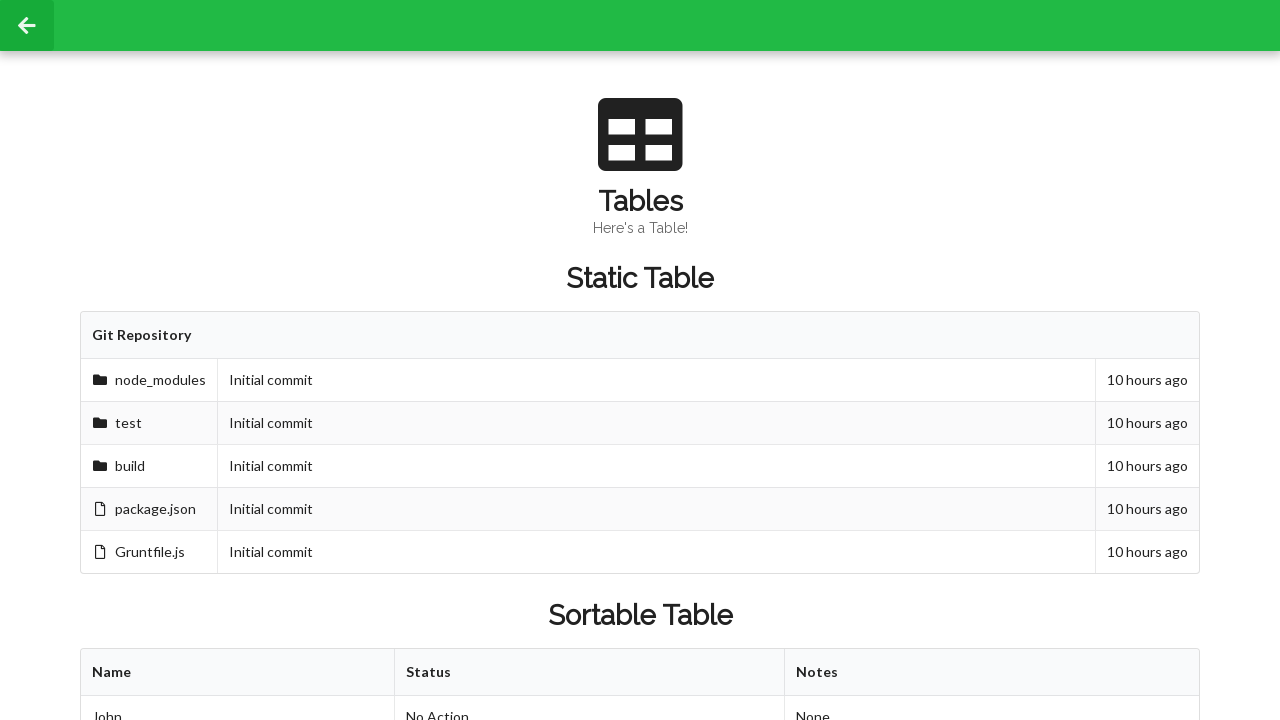

Retrieved table columns - found 3 columns
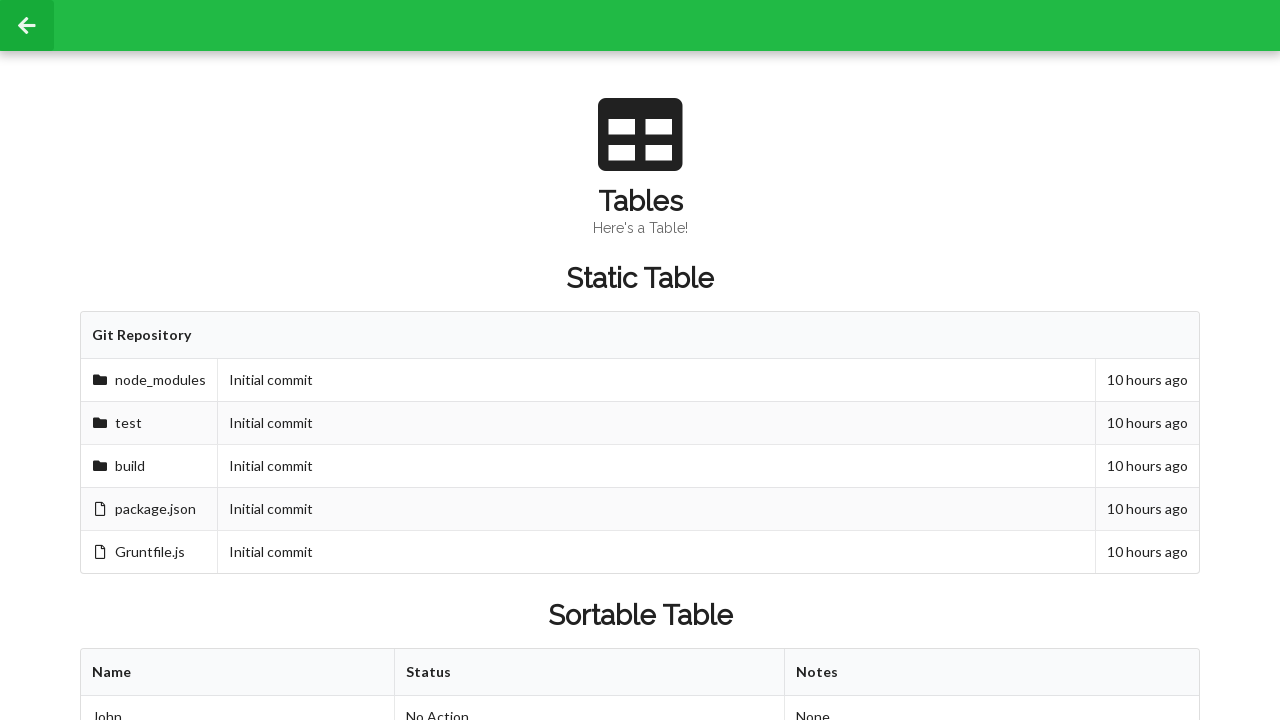

Retrieved table rows - found 3 rows
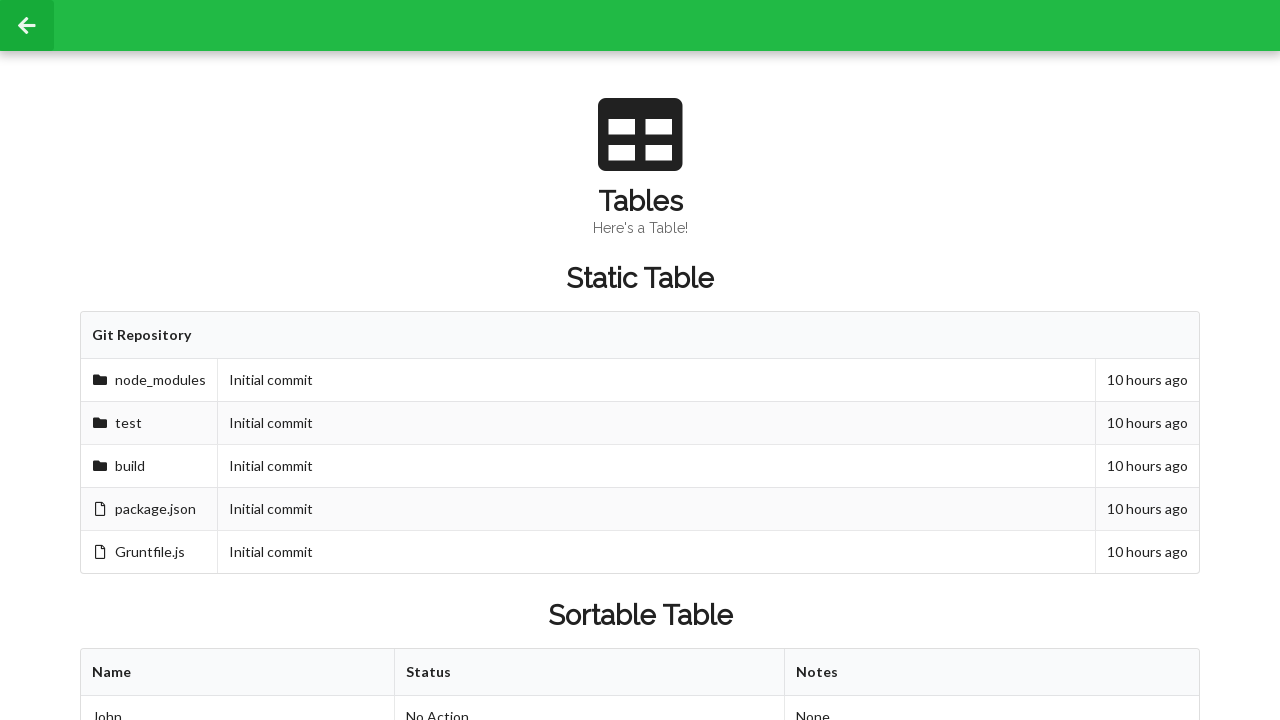

Read cell value before sorting - value: Approved
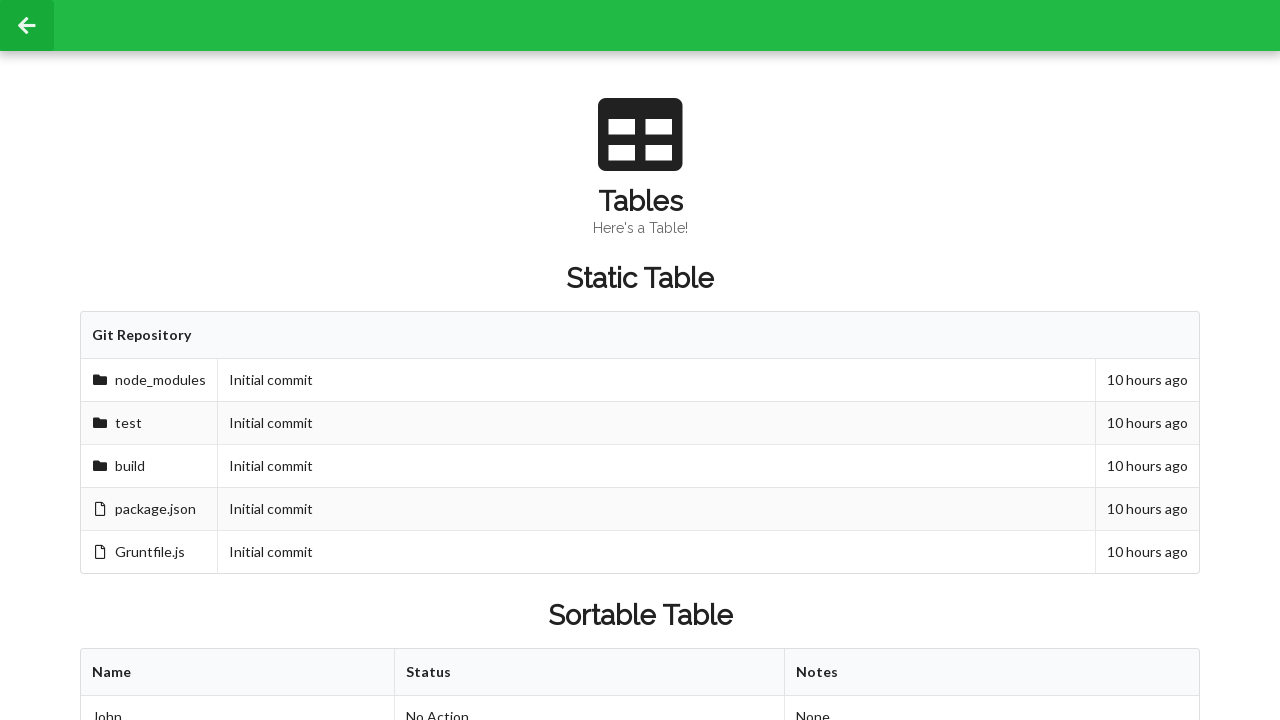

Clicked table header to sort at (238, 673) on xpath=//table[@id='sortableTable']/thead/tr/th
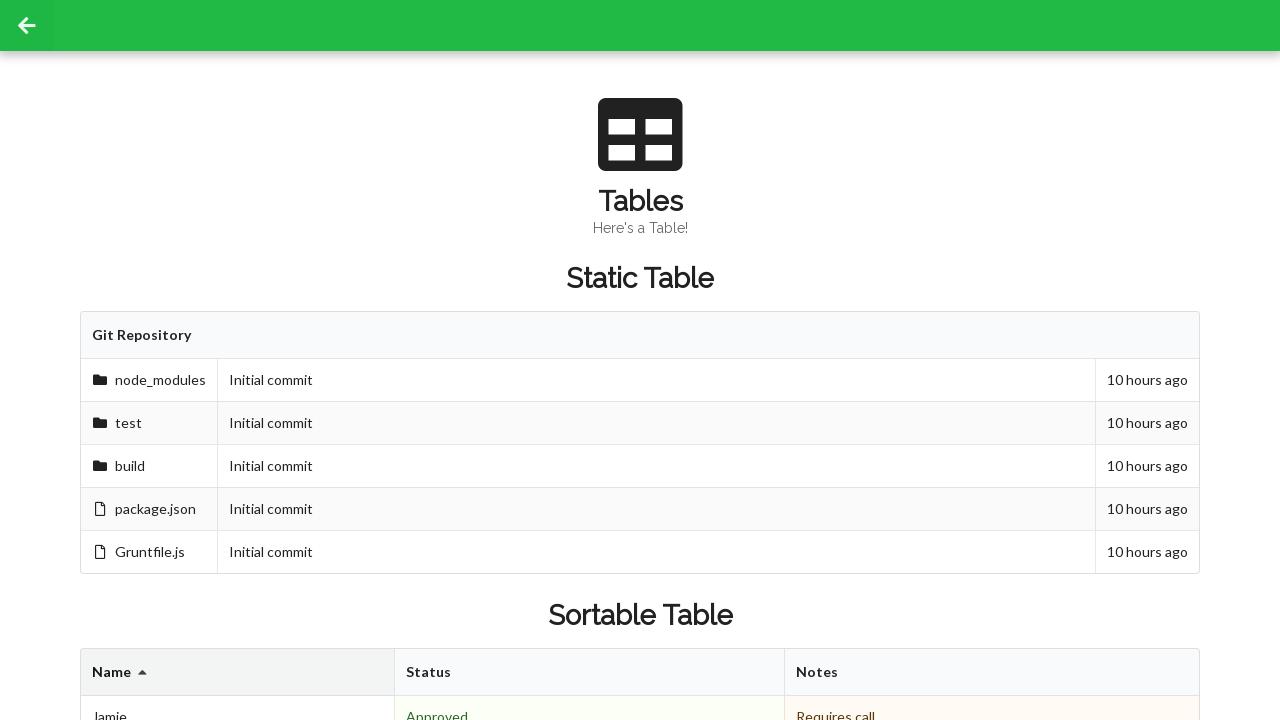

Read cell value after sorting - value: Denied
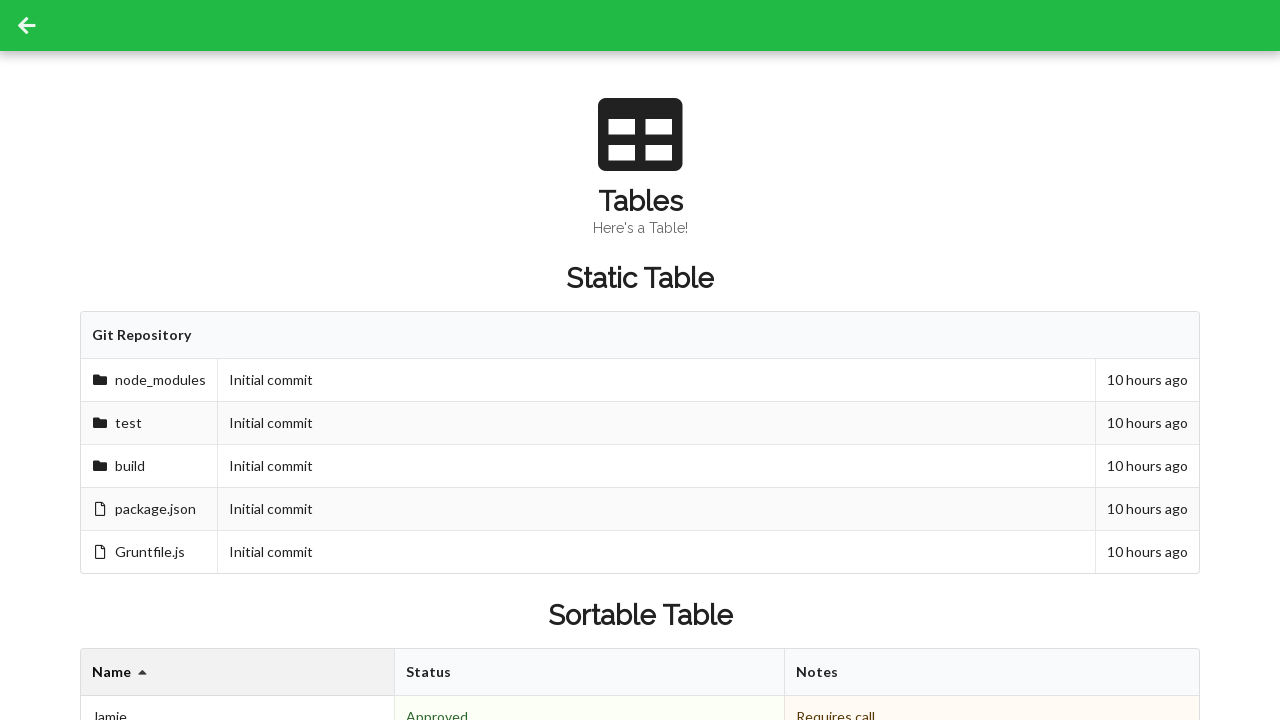

Retrieved footer cells - found 3 footer cells
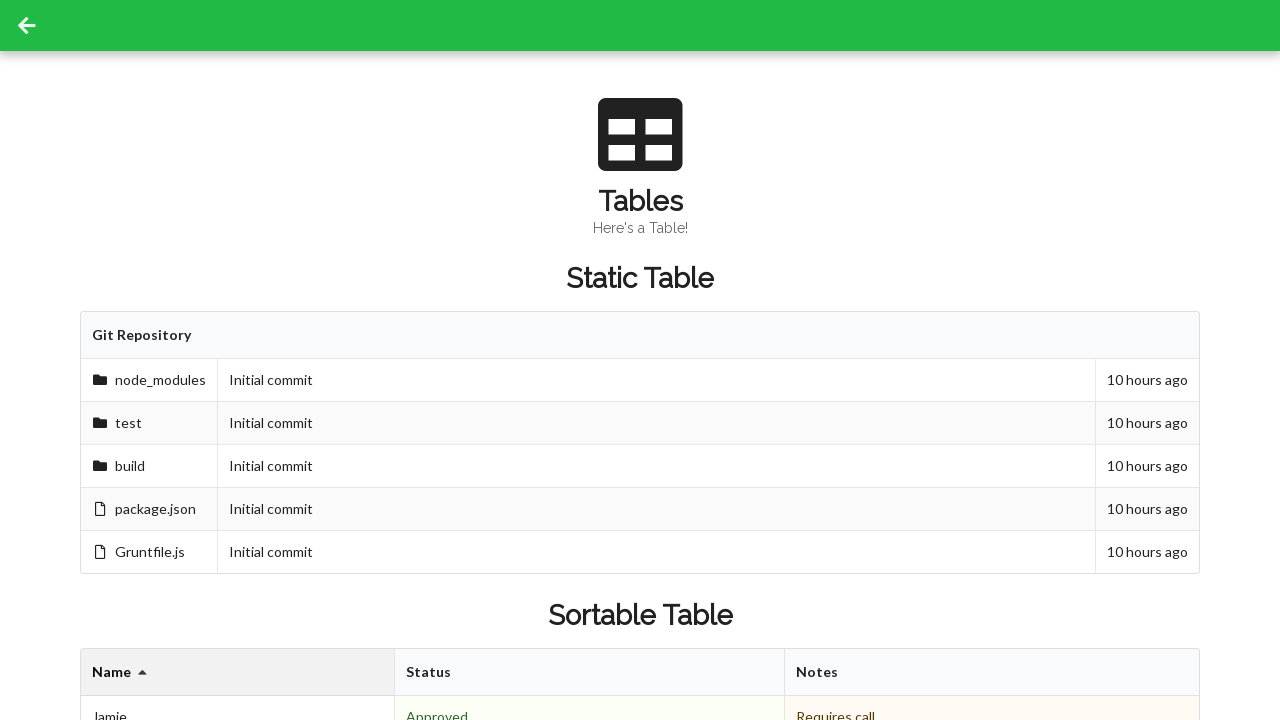

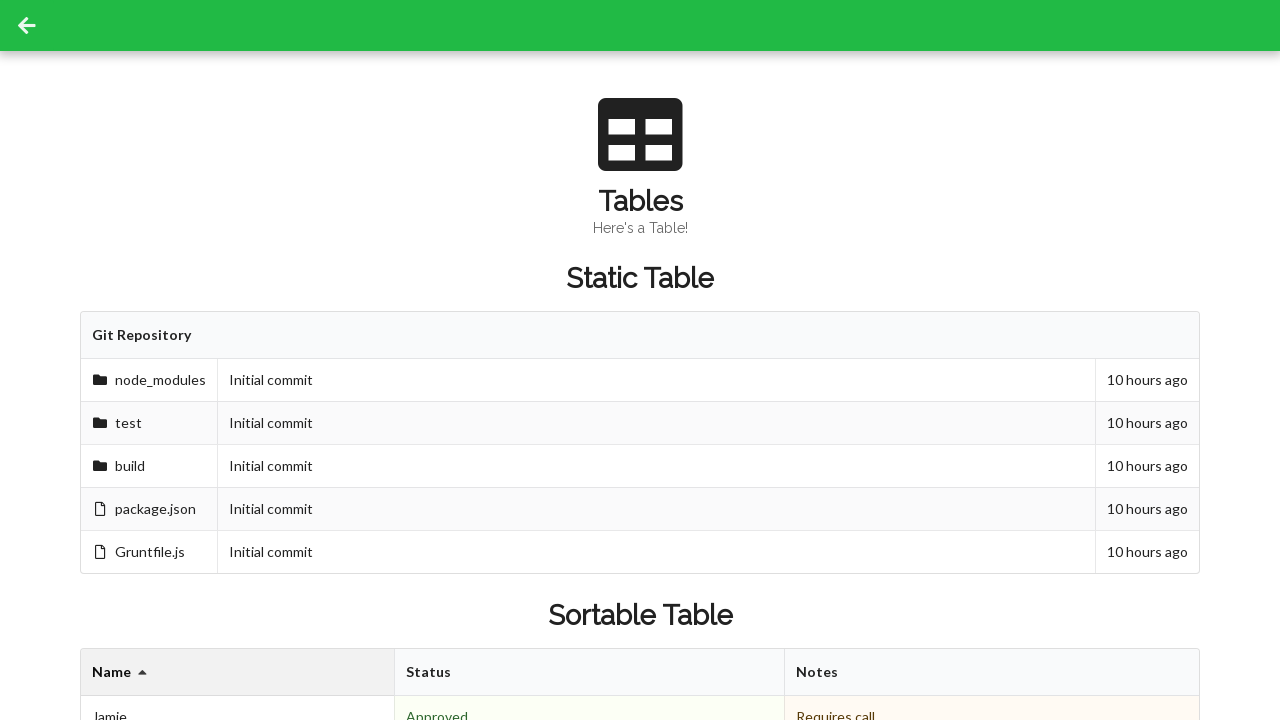